Demonstrates drag and drop by offset by dragging element A to the position of element B using coordinates

Starting URL: https://crossbrowsertesting.github.io/drag-and-drop

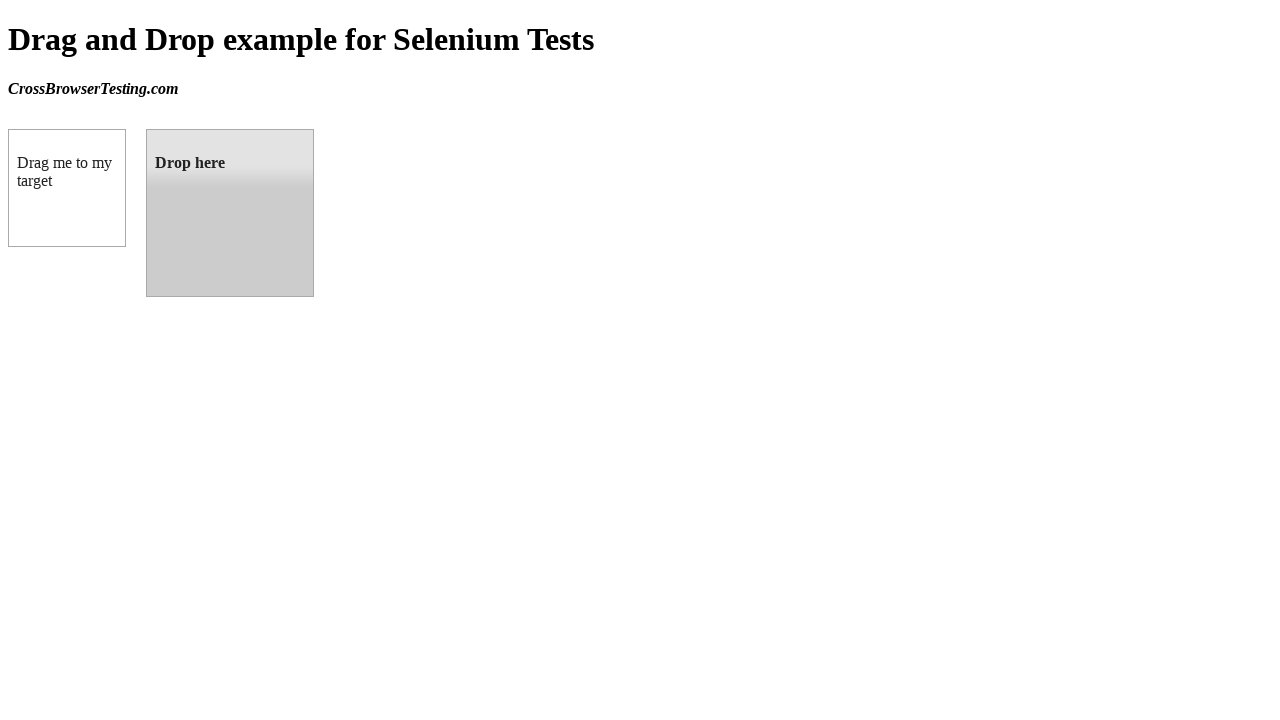

Navigated to drag and drop demo page
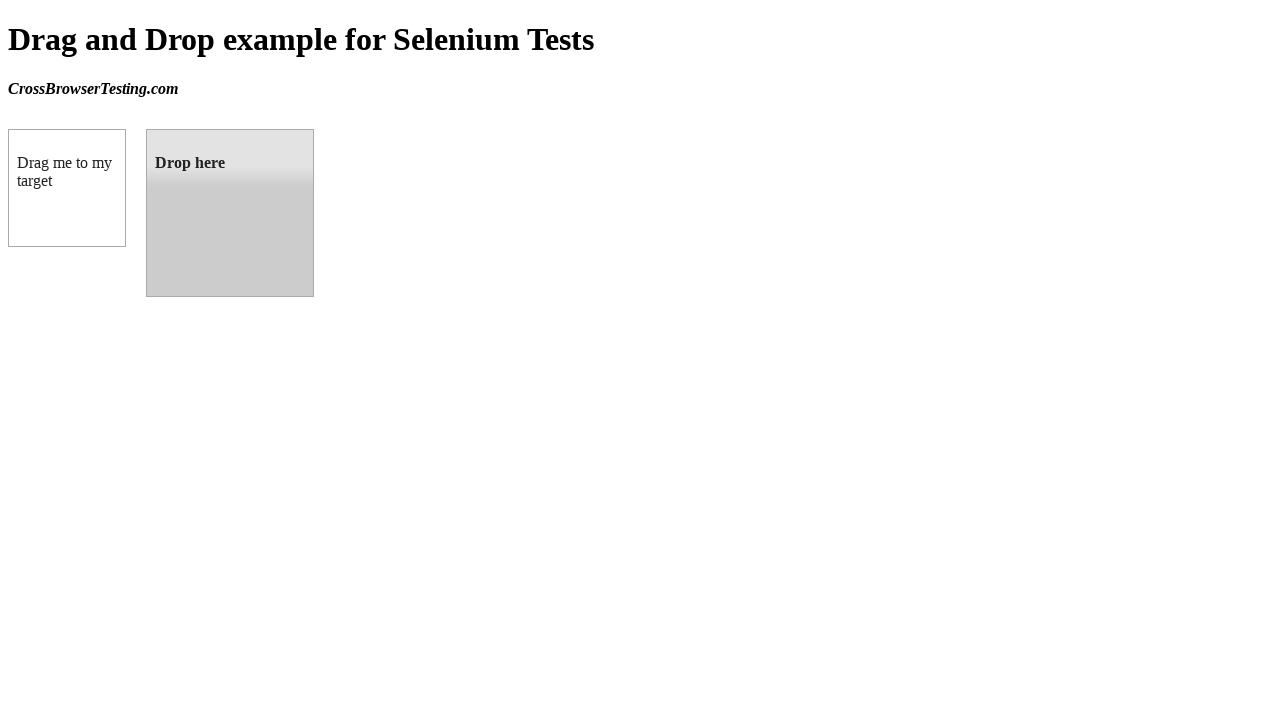

Located source element (box A)
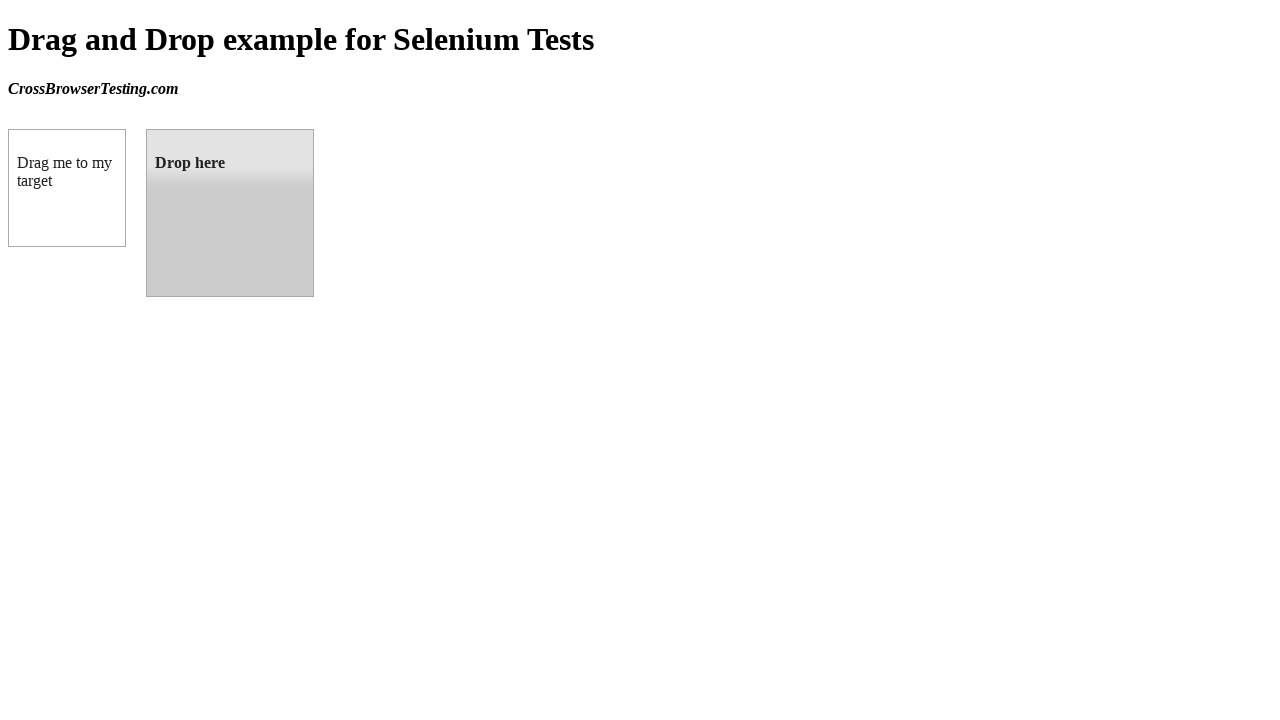

Located target element (box B)
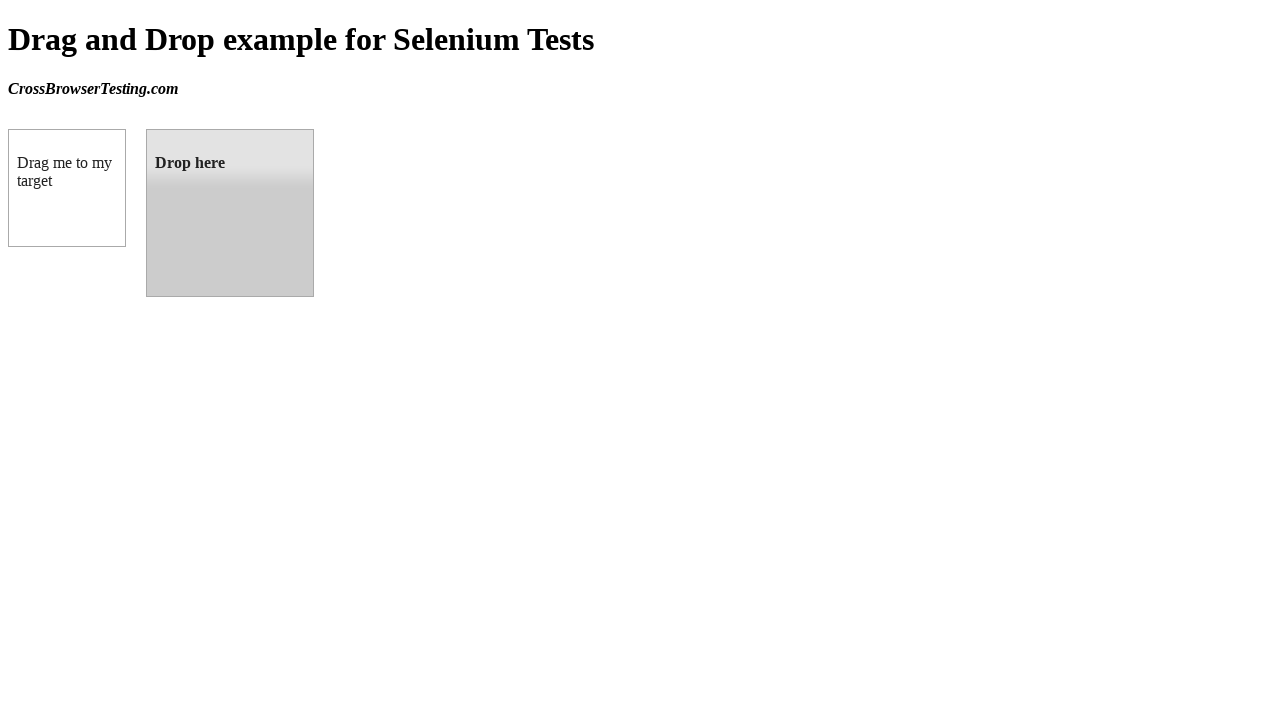

Retrieved bounding box coordinates of target element
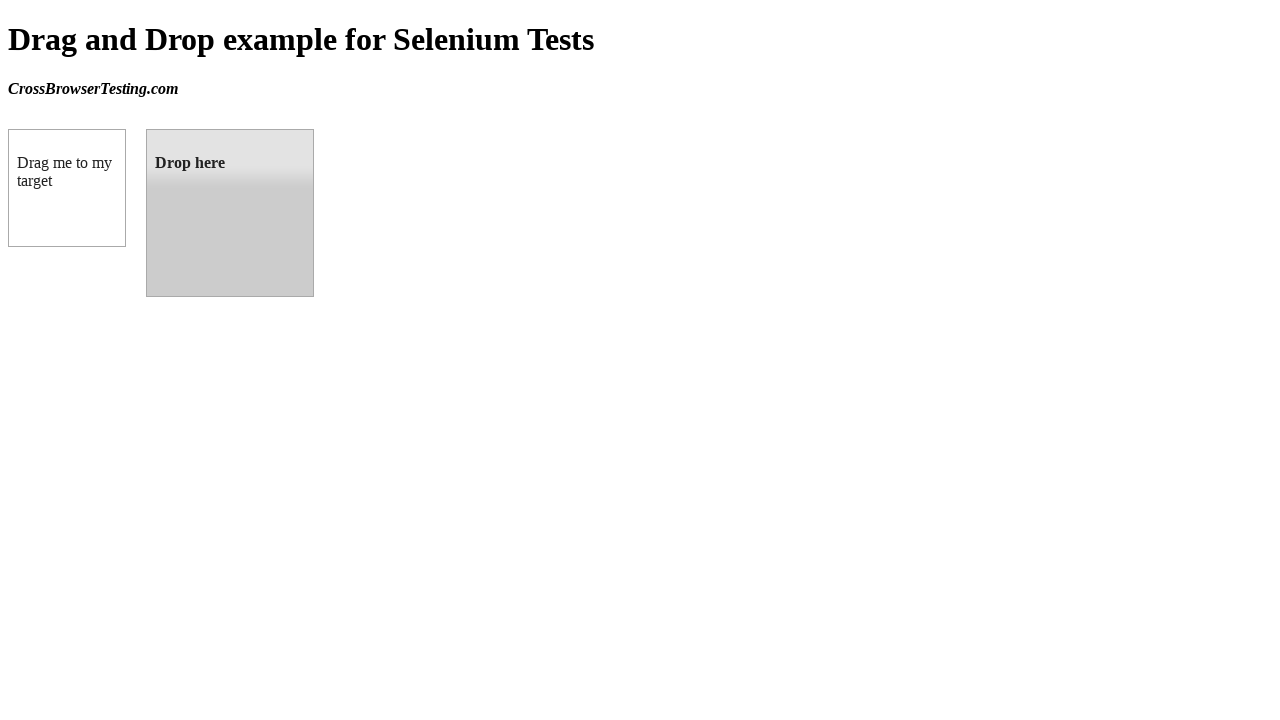

Dragged element A to element B position using drag_to at (230, 213)
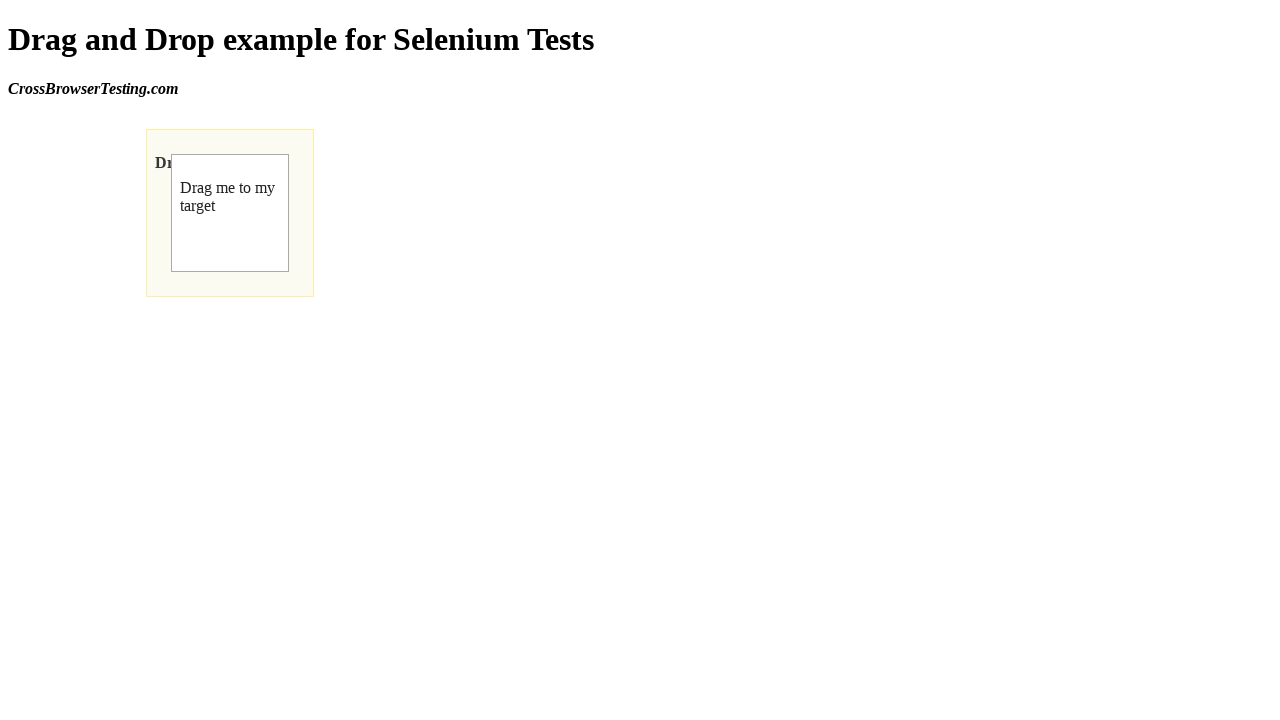

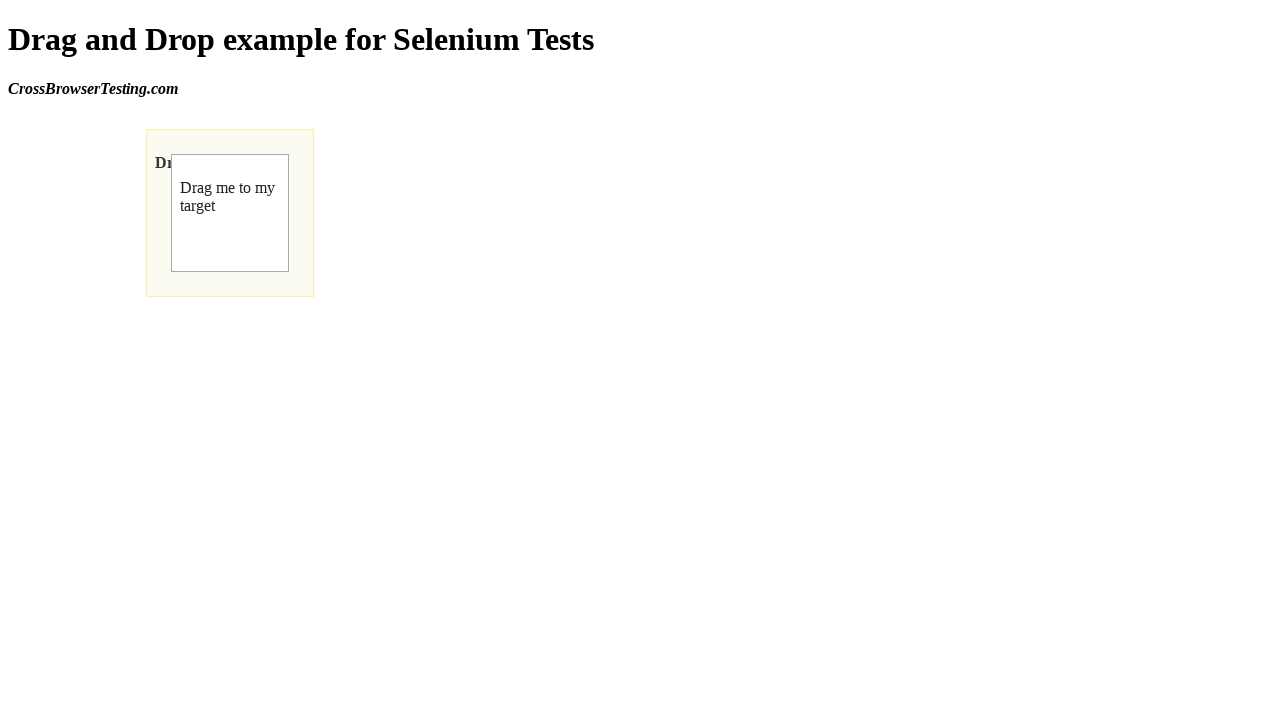